Tests link navigation by clicking a link with a mathematically calculated text value, then fills out a form with personal information (first name, last name, city, country) and submits it.

Starting URL: http://suninjuly.github.io/find_link_text

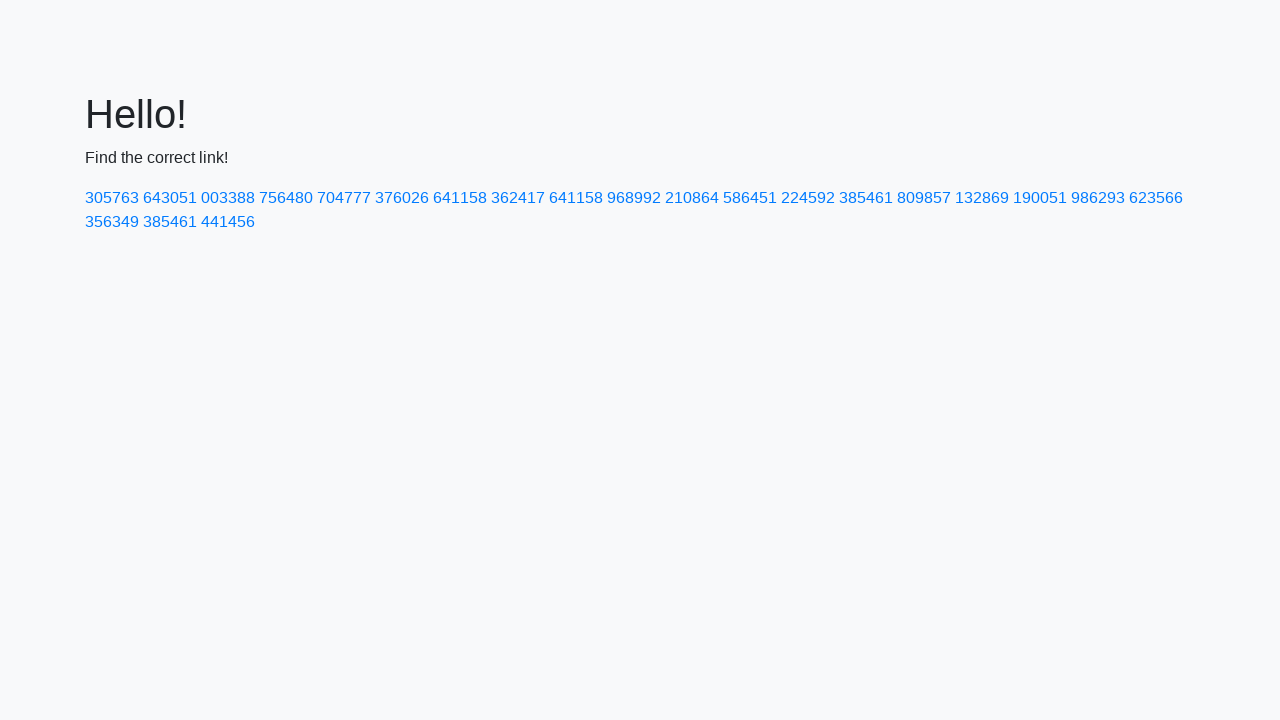

Clicked link with mathematically calculated text value 224592 at (808, 198) on a:text('224592')
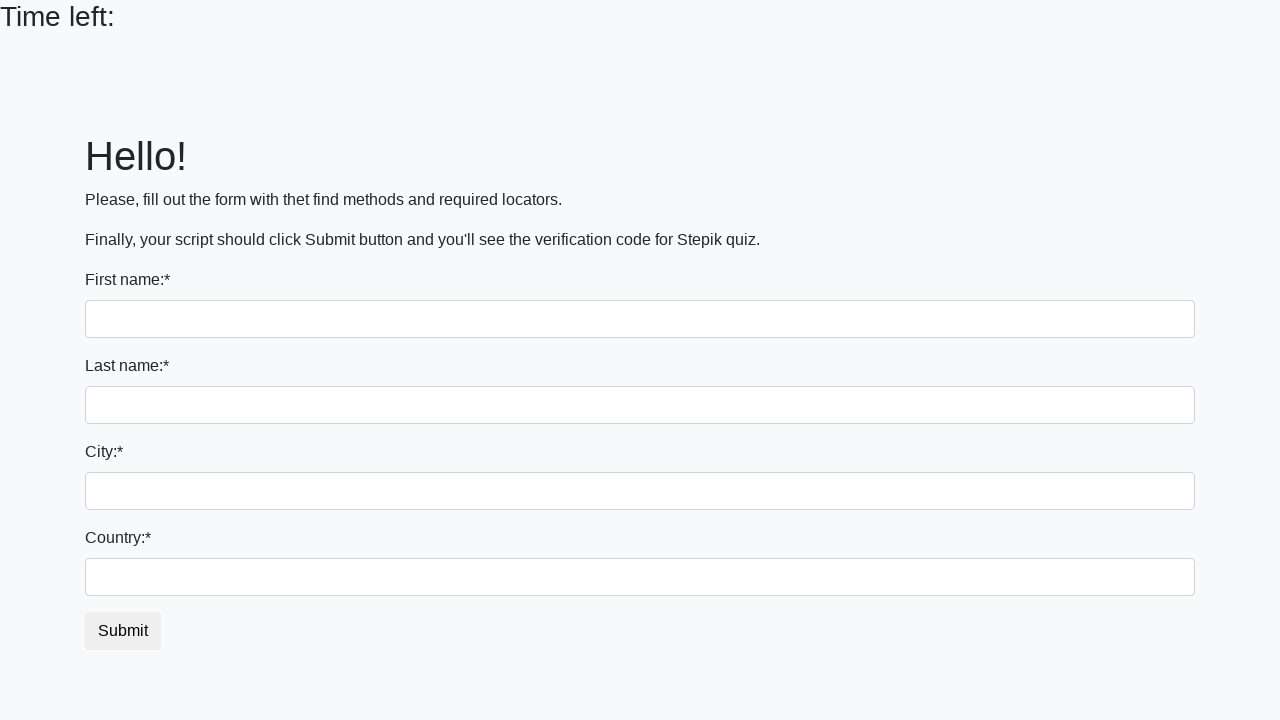

Filled first name field with 'Ivan' on input
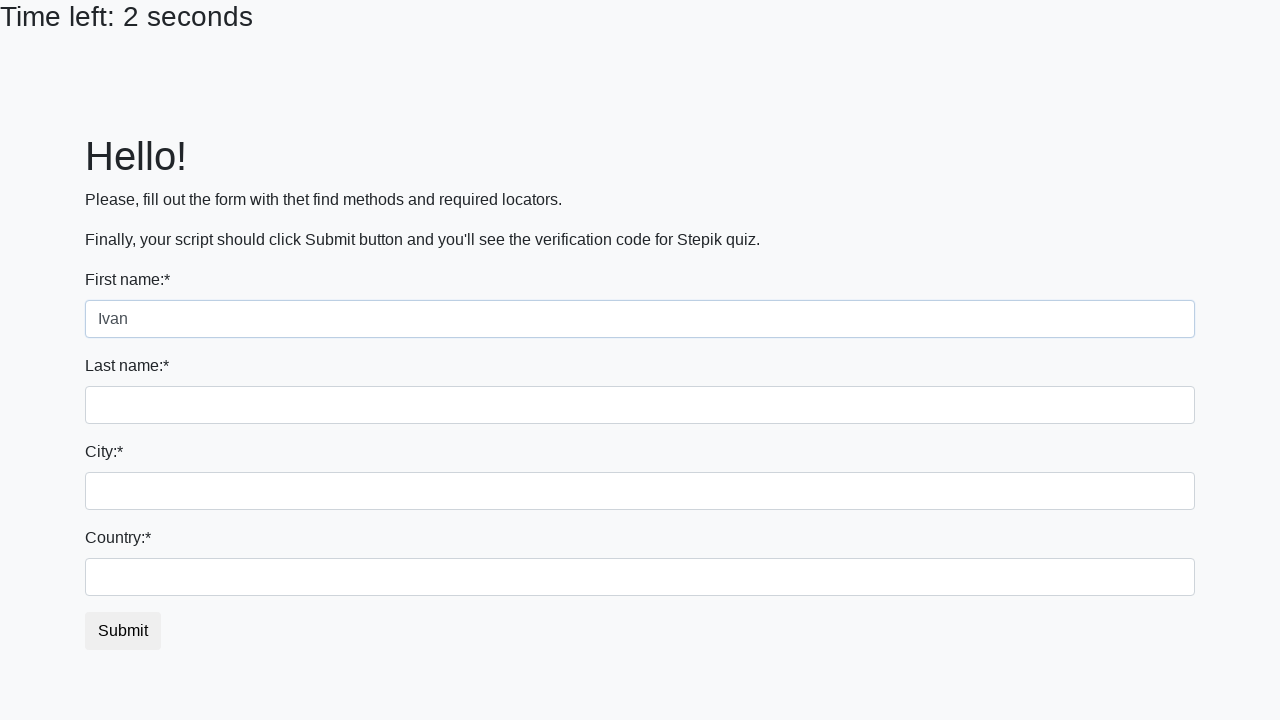

Filled last name field with 'Petrov' on input[name='last_name']
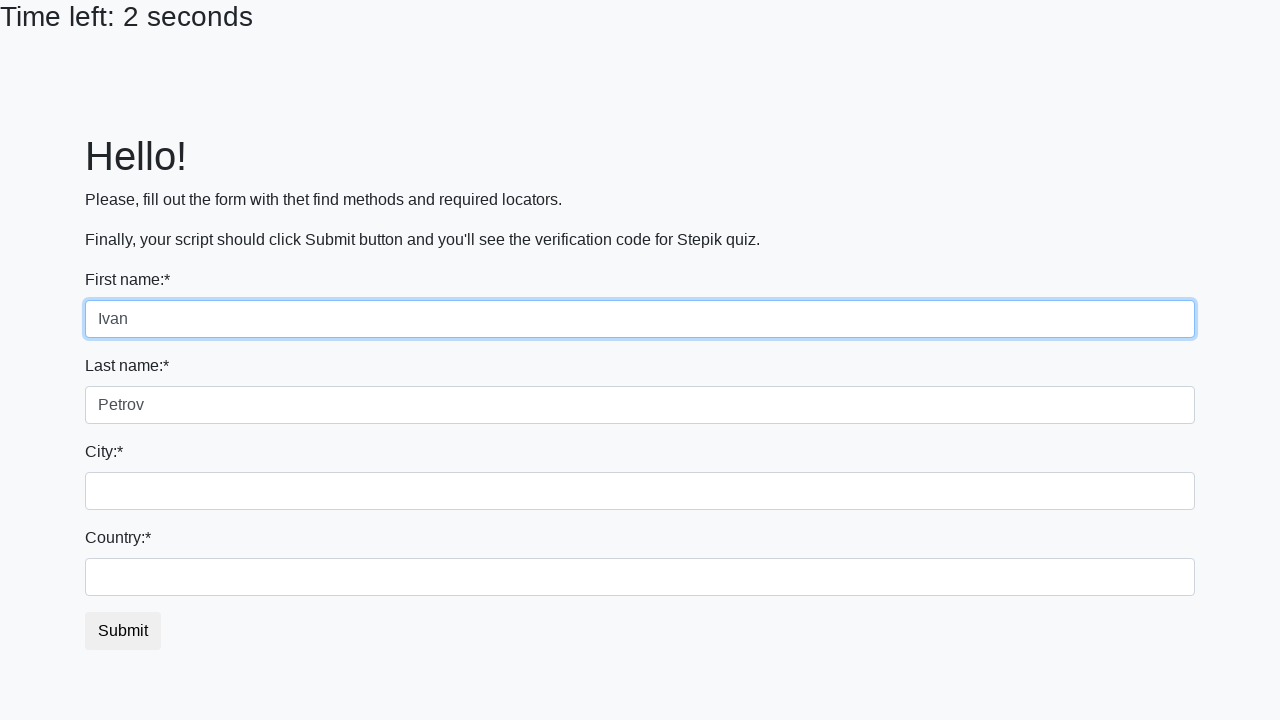

Filled city field with 'Smolensk' on .city
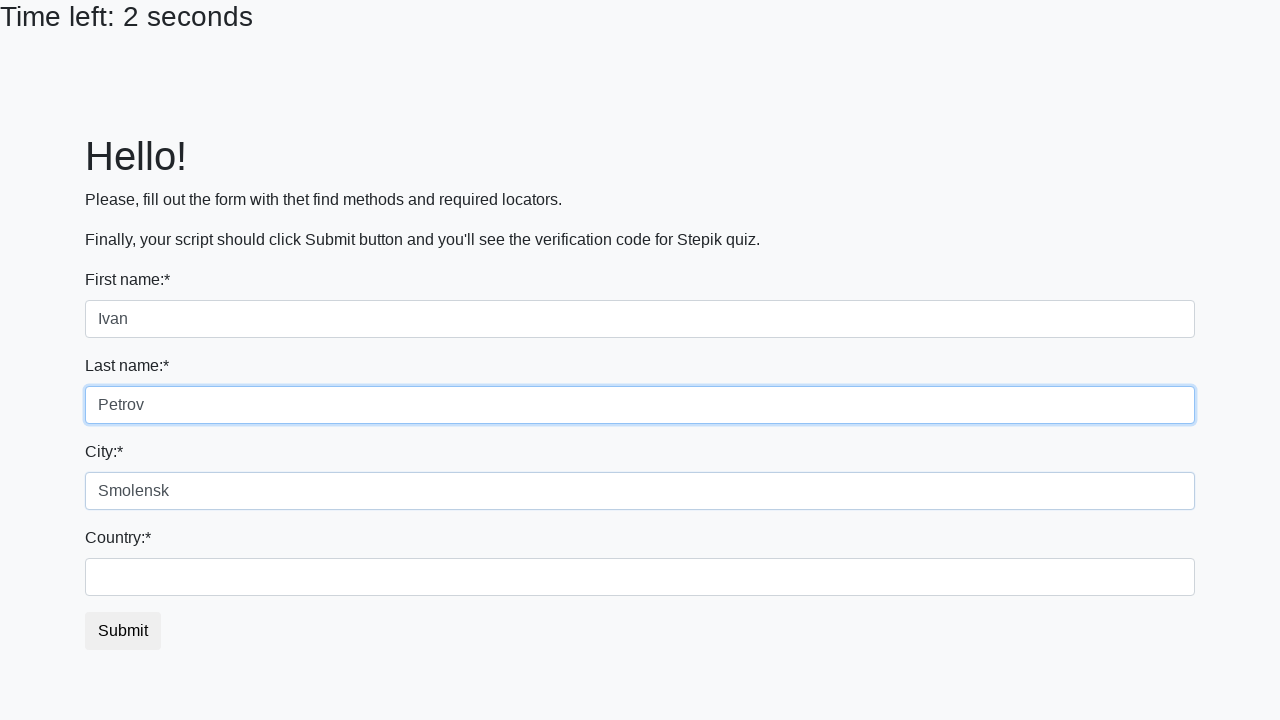

Filled country field with 'Russia' on #country
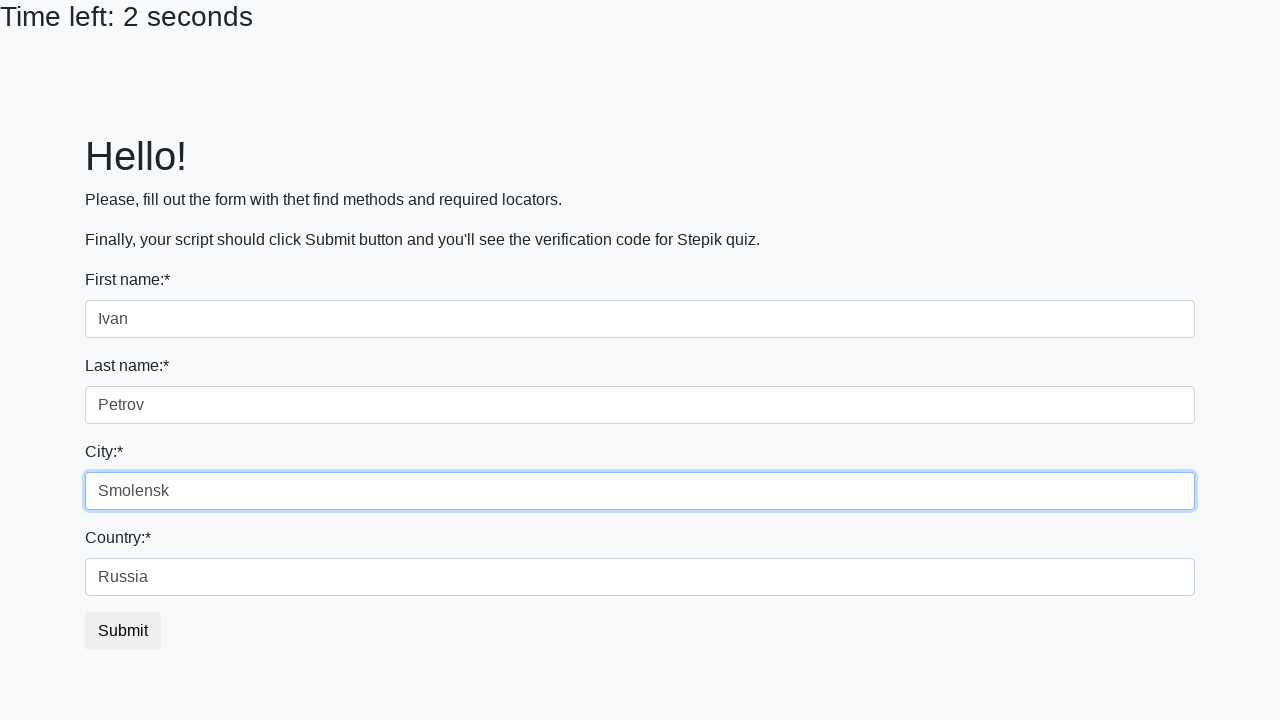

Clicked submit button to submit form at (123, 631) on button.btn
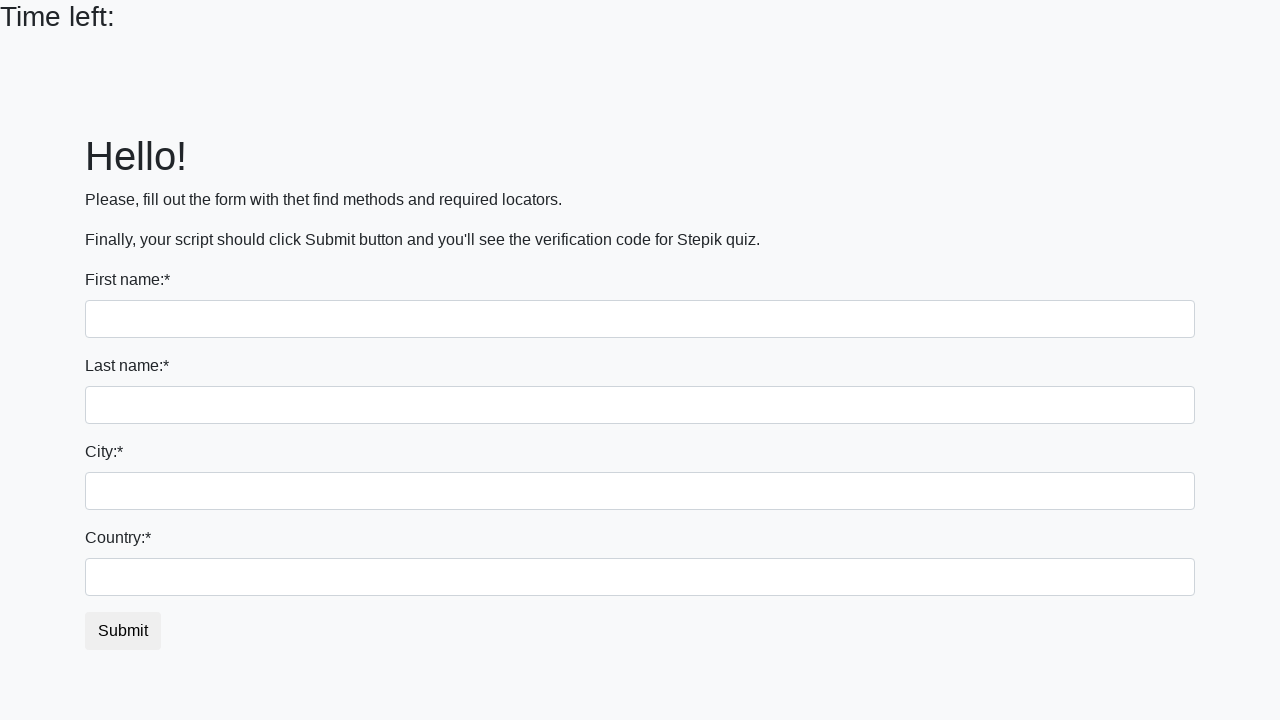

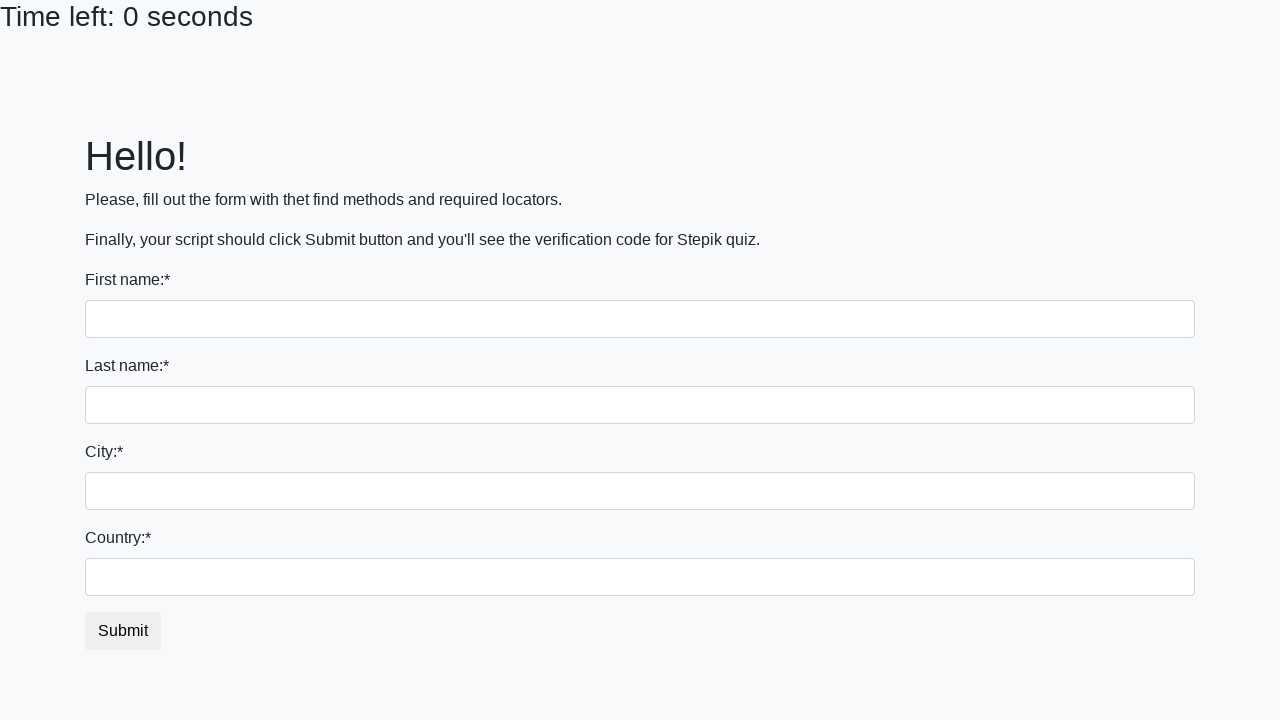